Tests a math challenge form by reading an input value from the page, calculating a mathematical formula (log of absolute value of 12*sin(x)), filling the answer, checking a checkbox, selecting a radio button, and submitting the form.

Starting URL: https://suninjuly.github.io/math.html

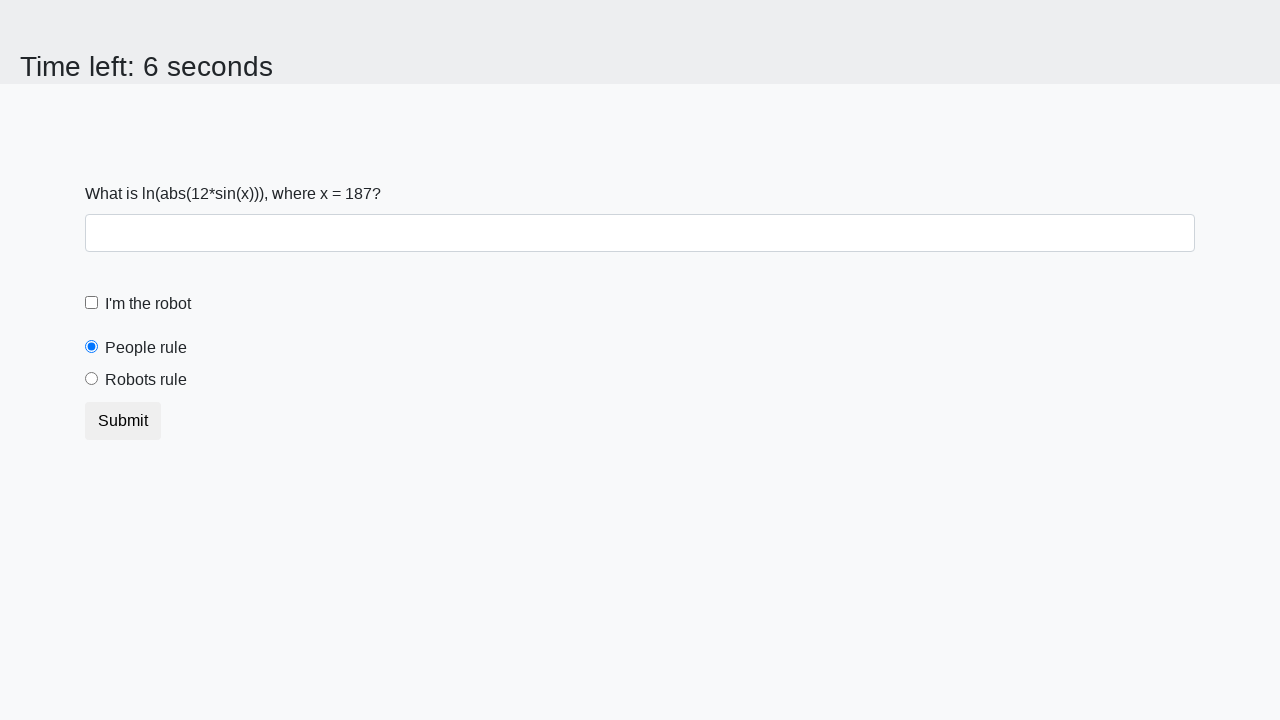

Read input value from the page
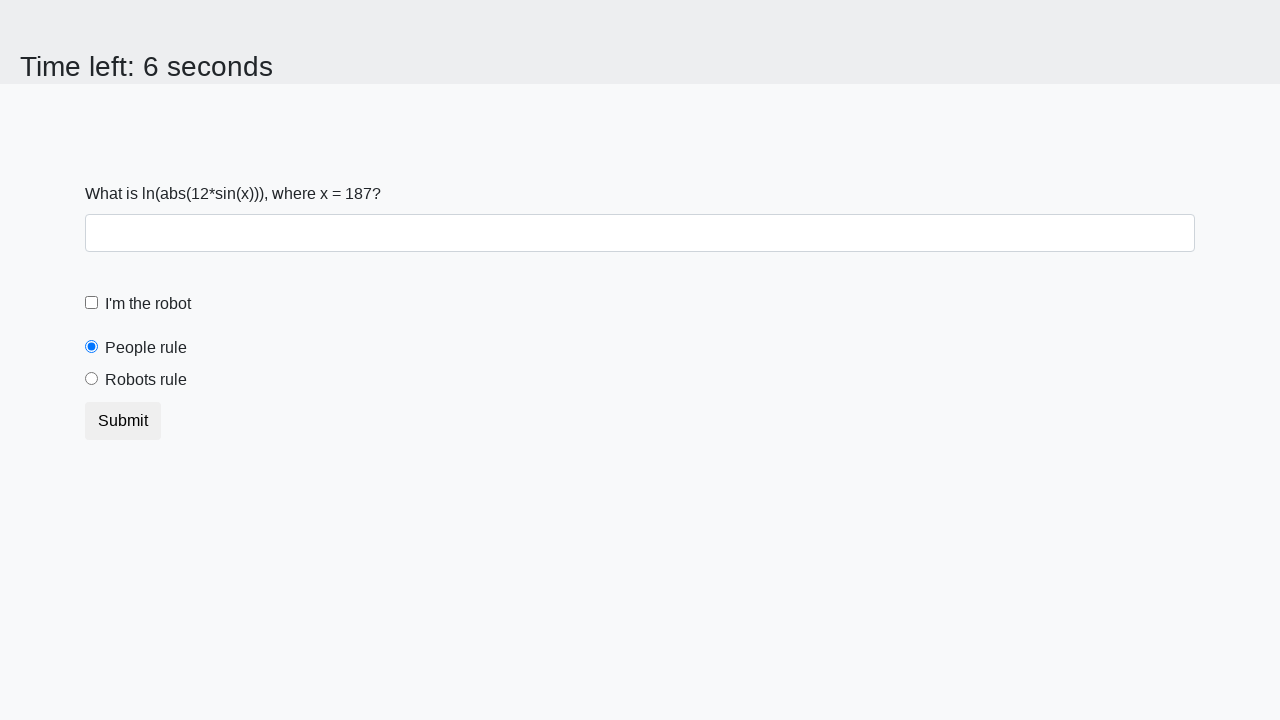

Calculated formula result: log(abs(12*sin(187))) = 2.4820736640629075
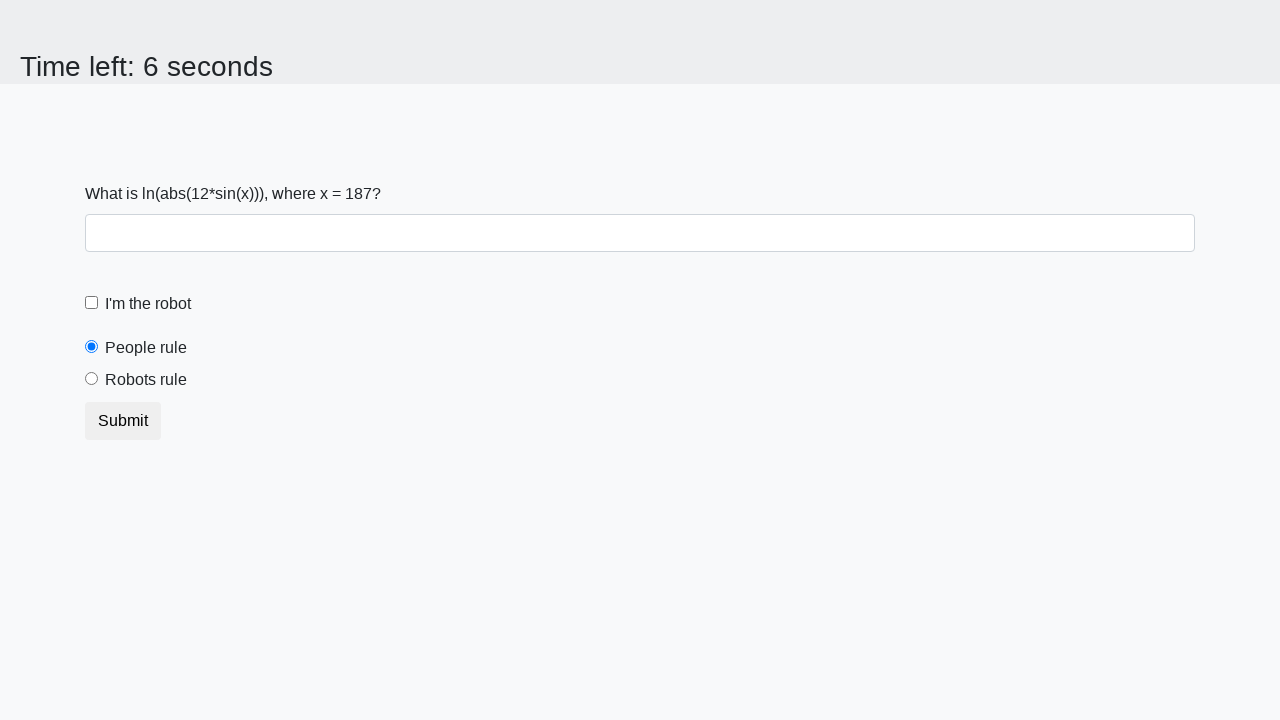

Filled answer field with calculated value 2.4820736640629075 on //*[@id="answer"]
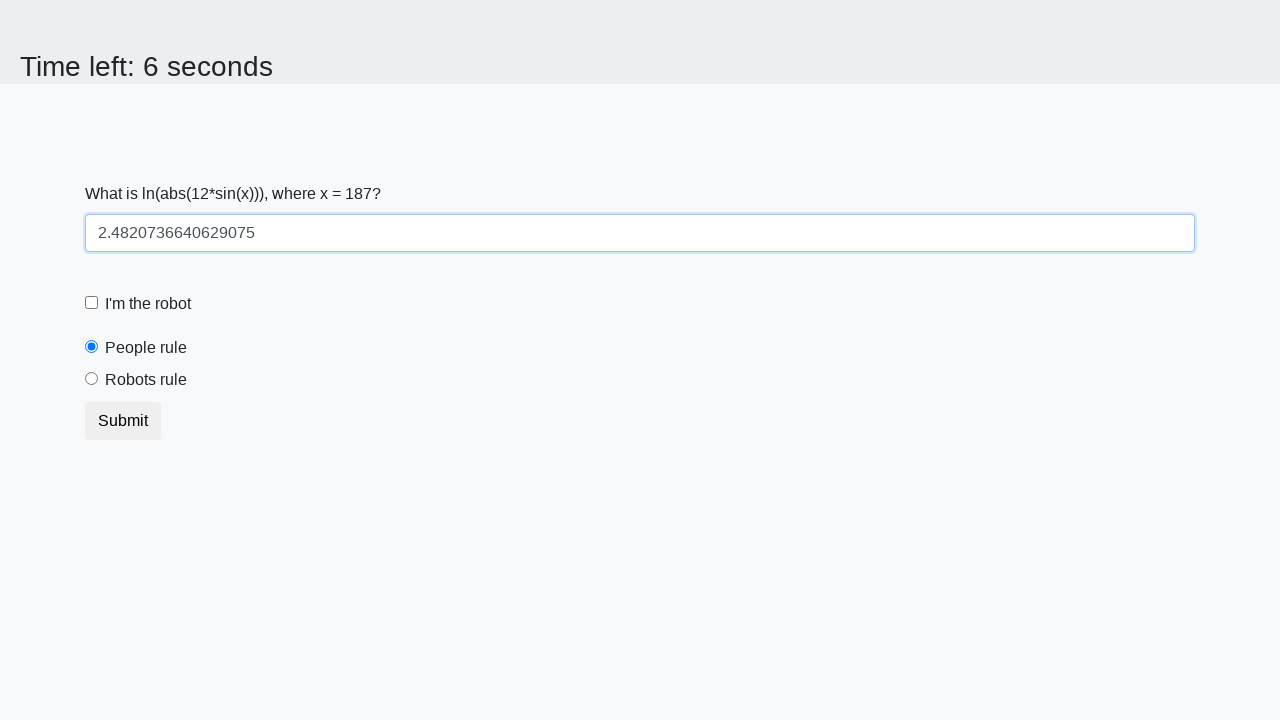

Checked the robot checkbox at (92, 303) on xpath=//*[@id="robotCheckbox"]
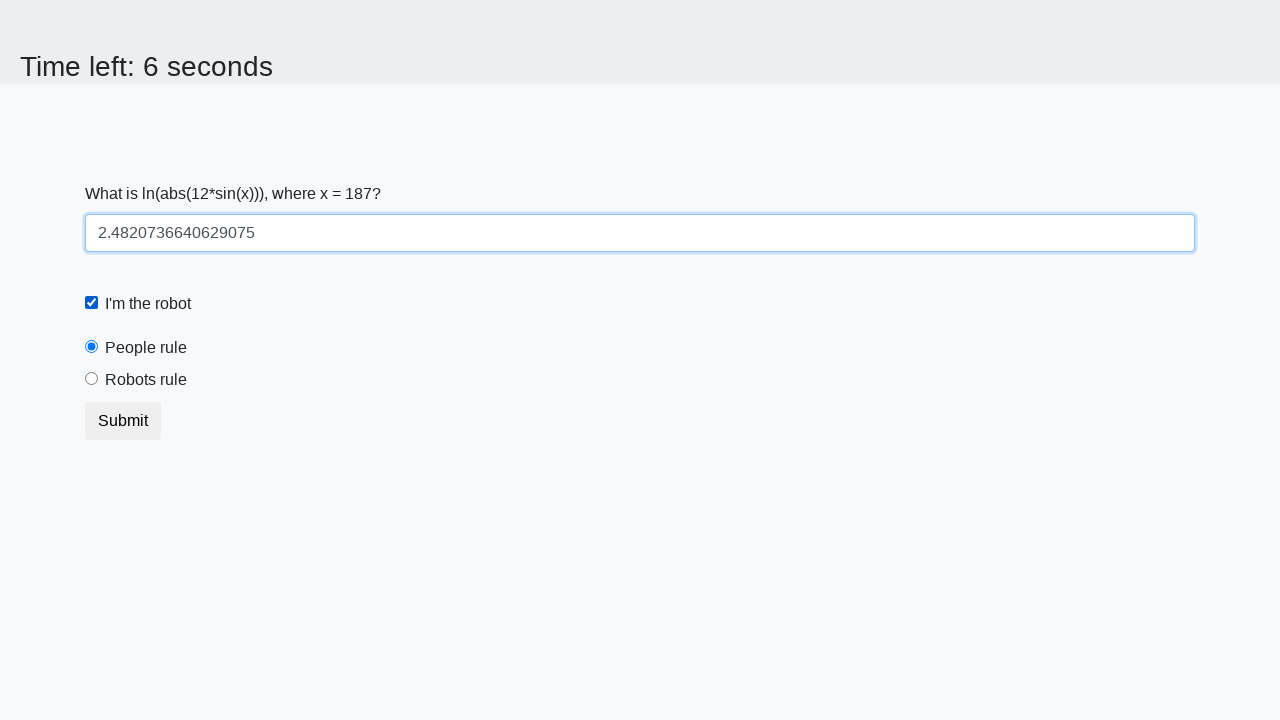

Selected the 'robots rule' radio button at (92, 379) on xpath=//*[@id="robotsRule"]
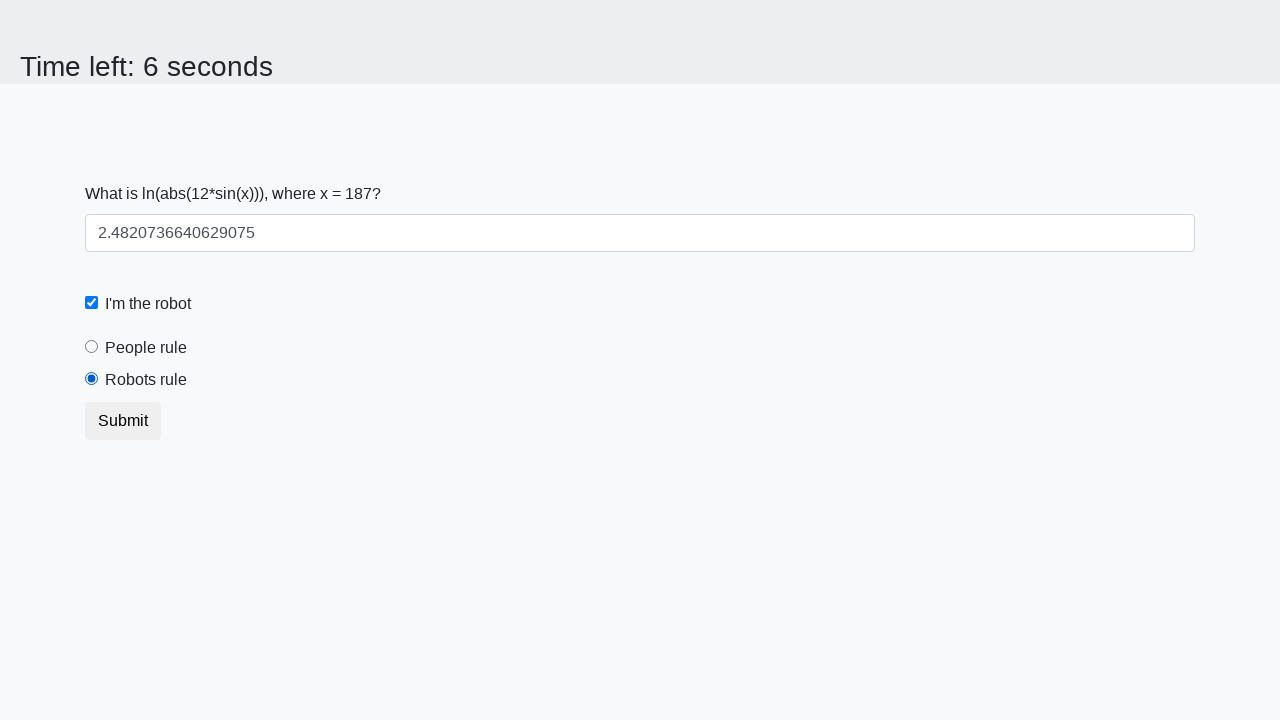

Clicked the submit button at (123, 421) on xpath=//button[contains(@class, "btn")]
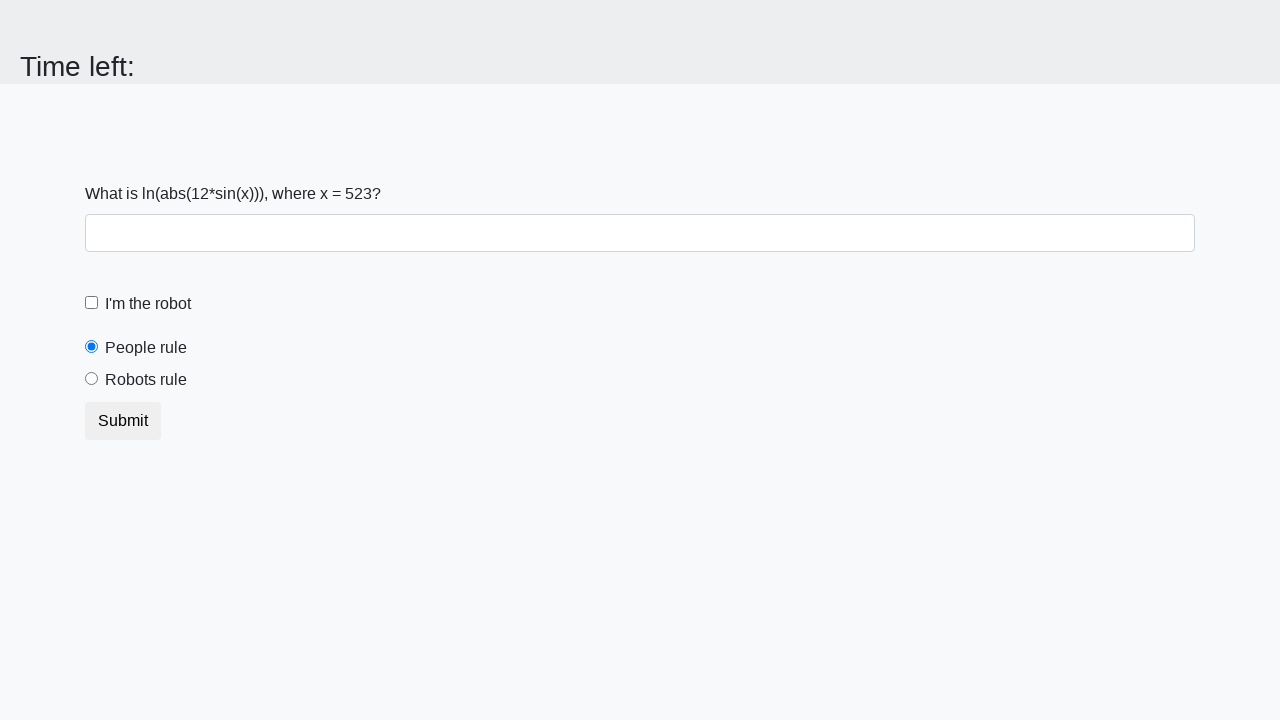

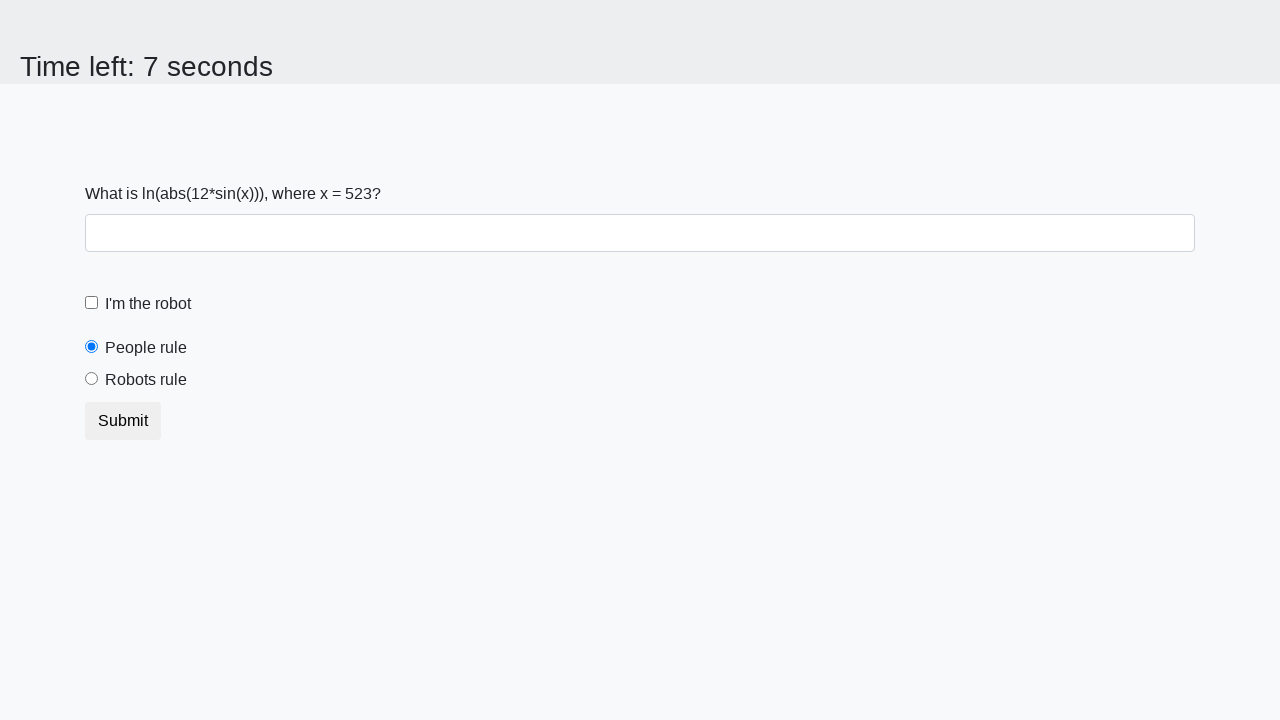